Tests the search field functionality by filling it with text and then clearing it to verify it becomes empty

Starting URL: https://shafa.ua/

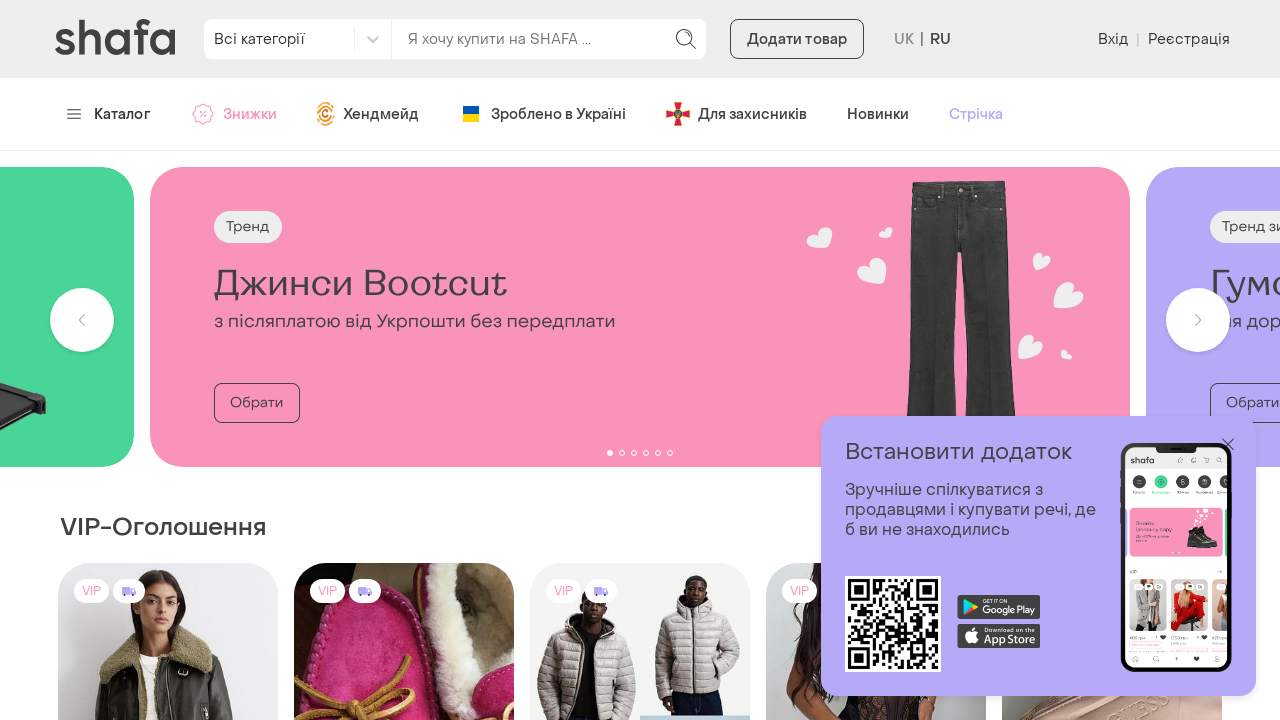

Located all search input fields
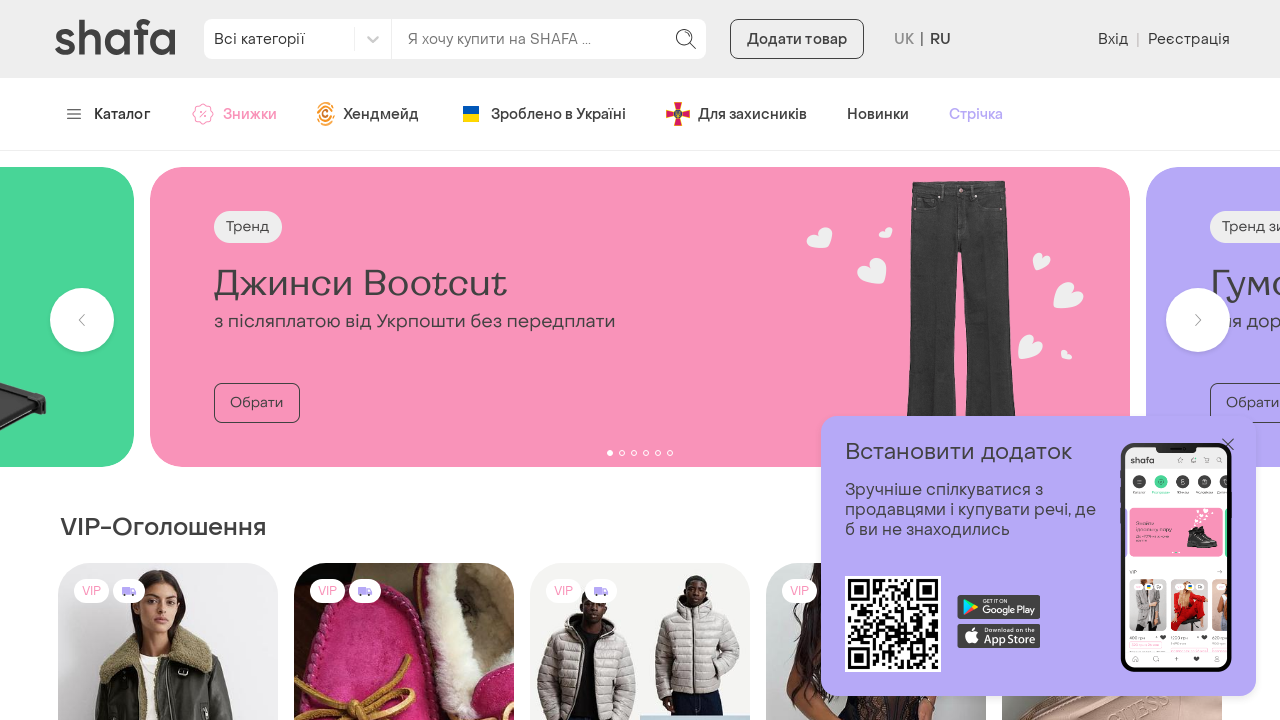

Selected first search input field (single field found)
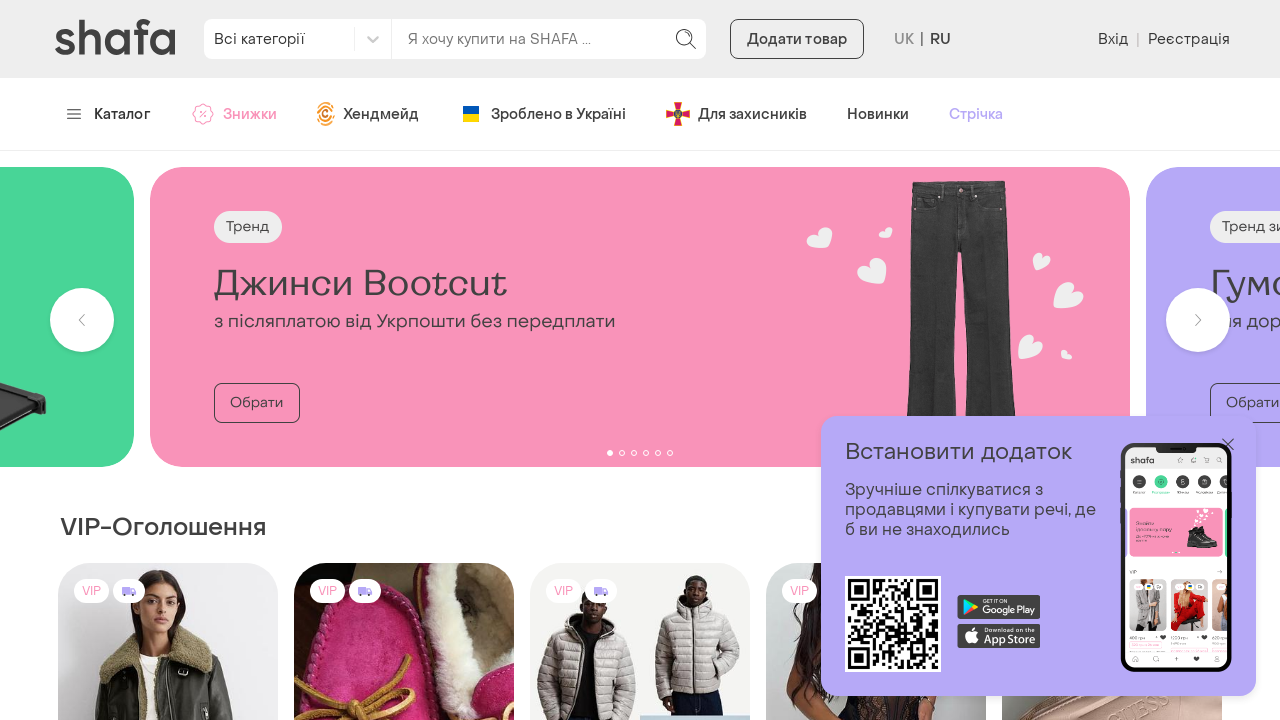

Filled search field with 'сапоги' on input[name='search_text'] >> nth=0
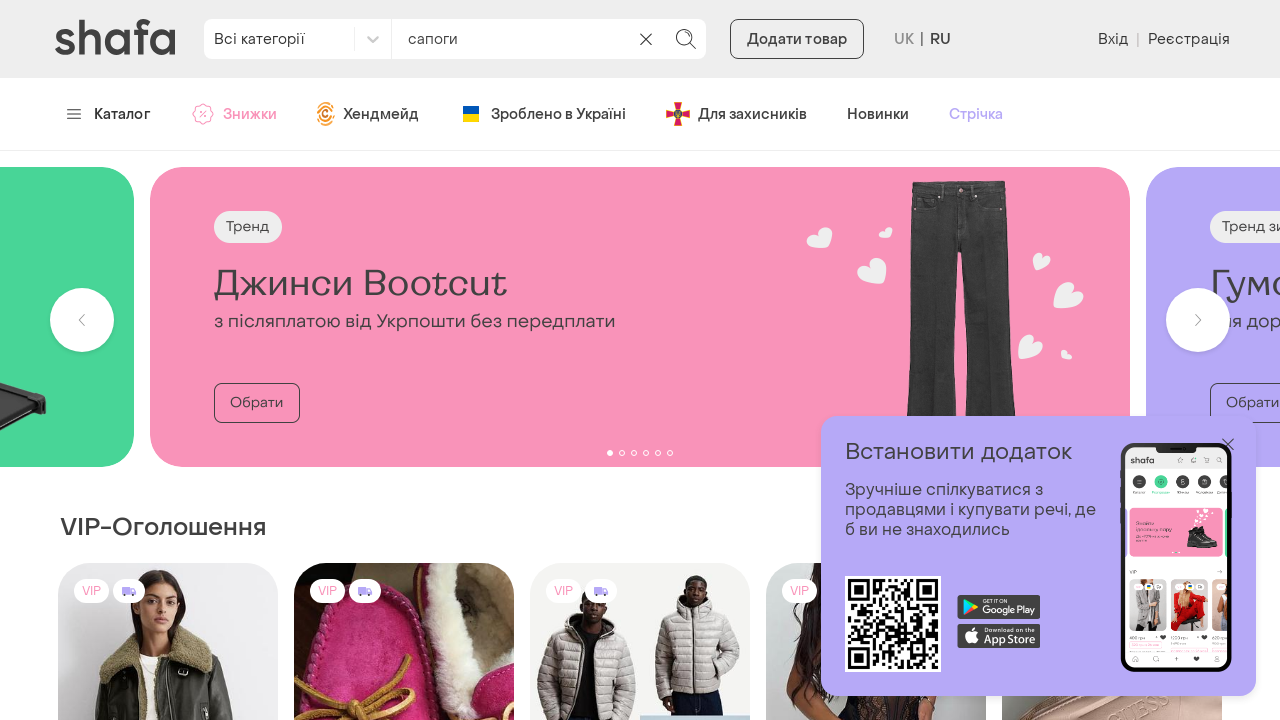

Cleared the search field on input[name='search_text'] >> nth=0
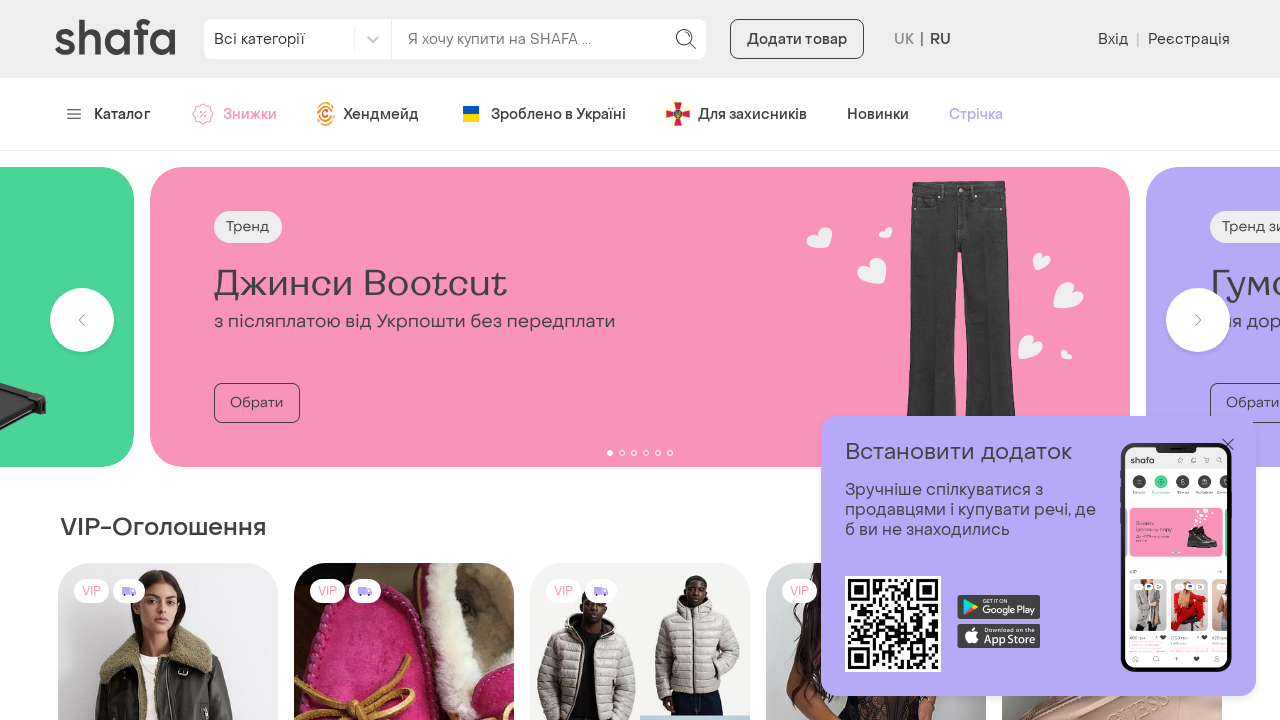

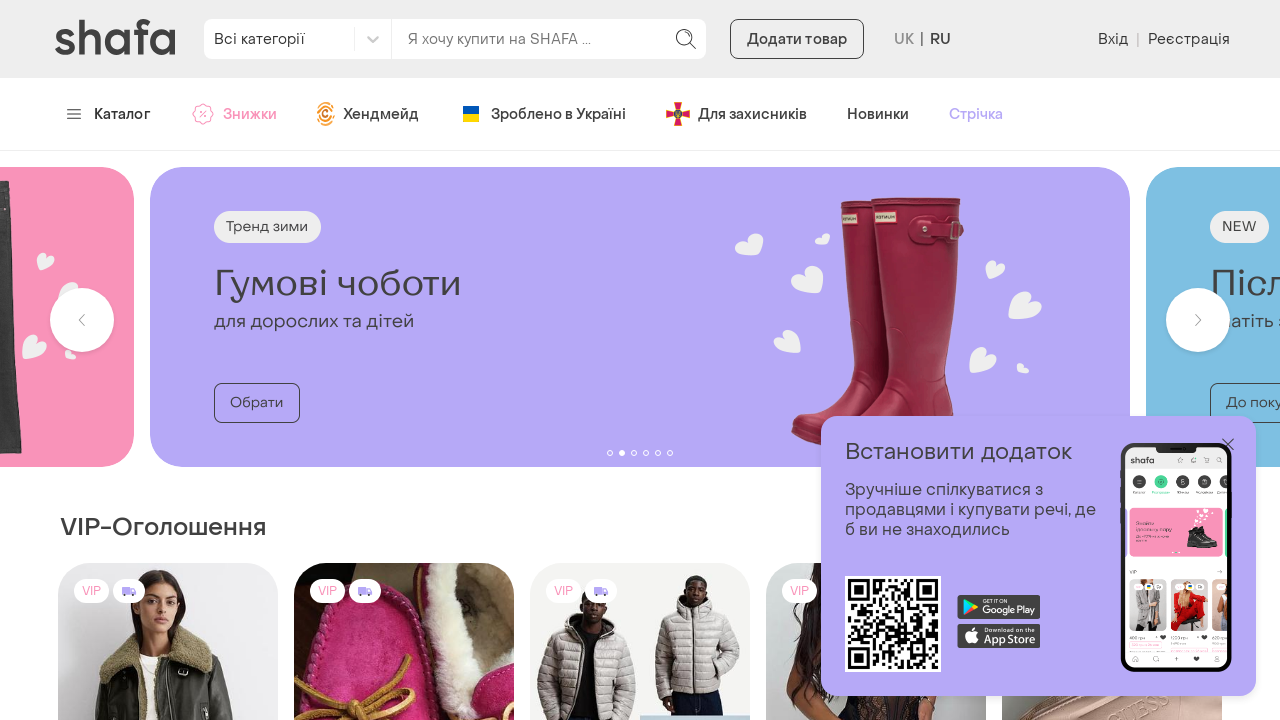